Tests JavaScript alert interaction by triggering an alert, reading its message, and accepting it

Starting URL: http://the-internet.herokuapp.com/javascript_alerts

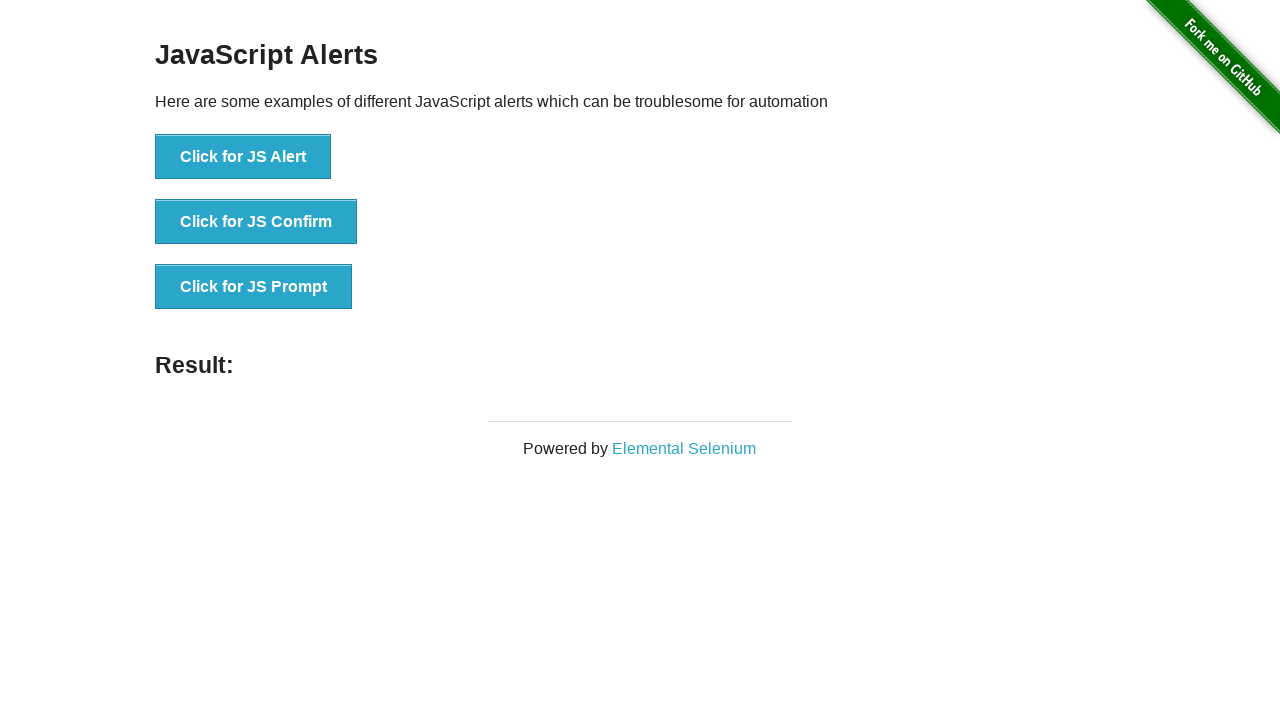

Clicked button to trigger JavaScript alert at (243, 157) on button[onclick='jsAlert()']
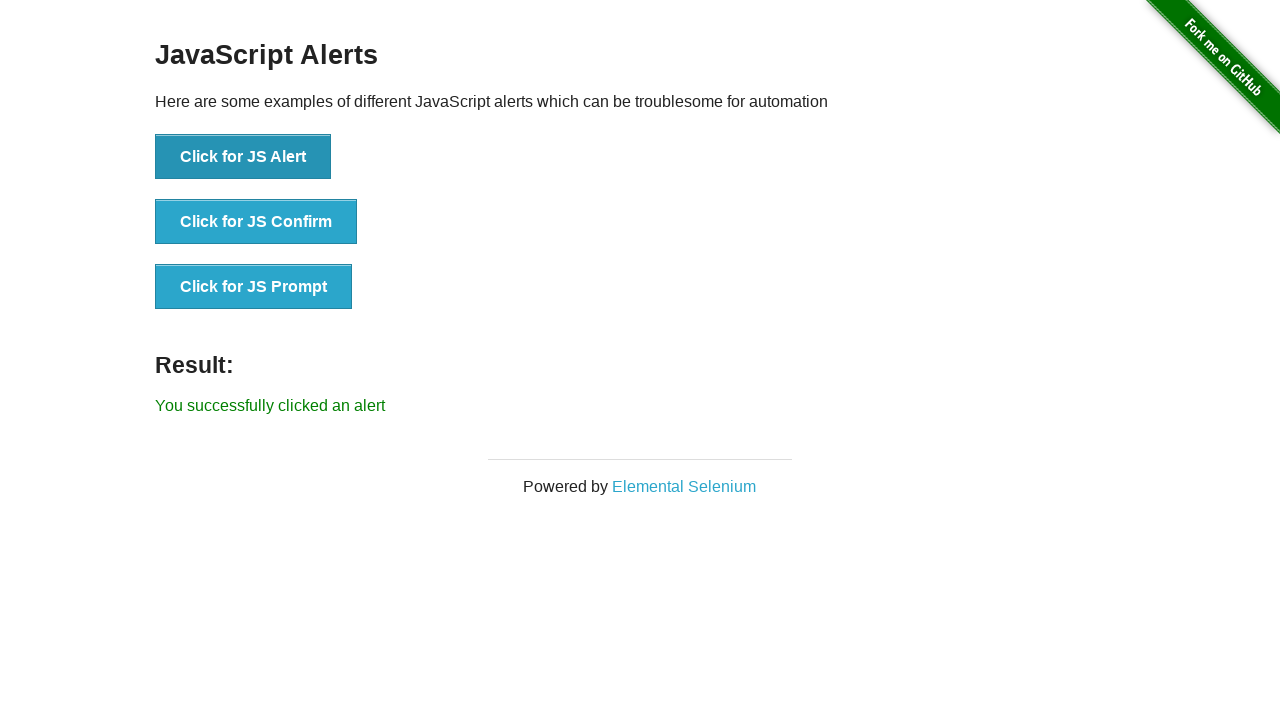

Set up dialog handler to accept alerts
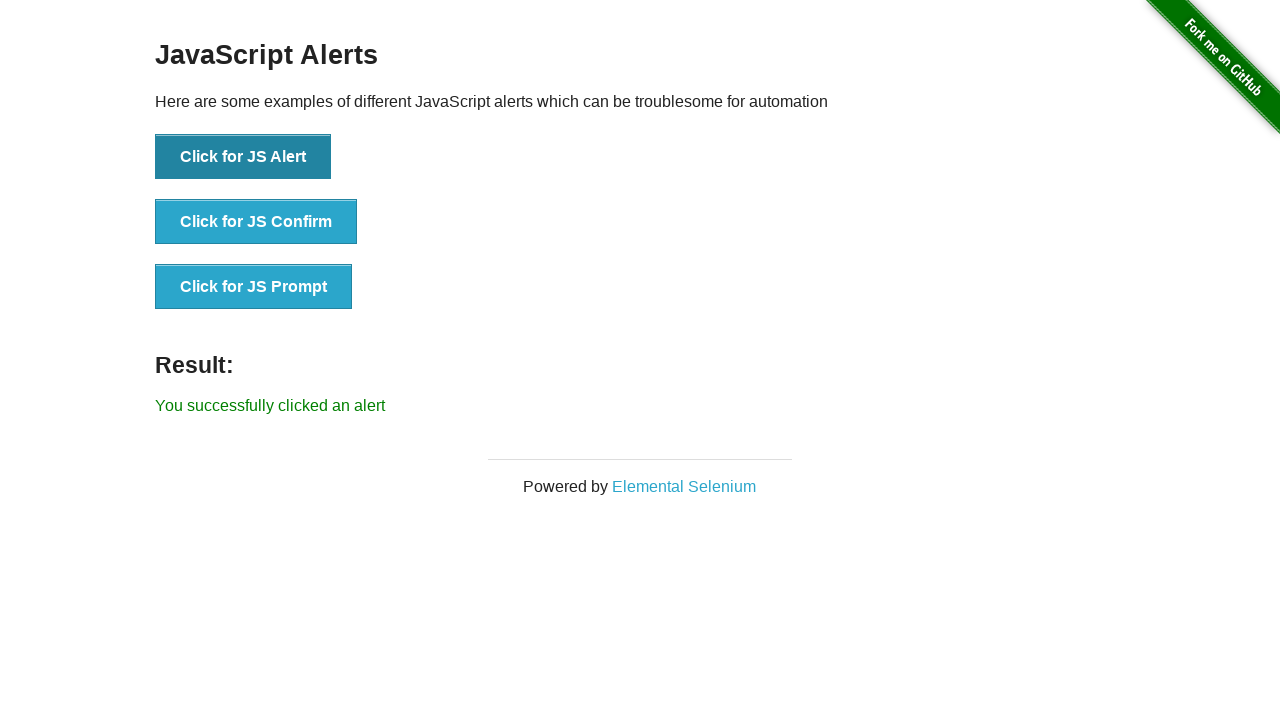

Clicked button to trigger alert and accepted it at (243, 157) on button[onclick='jsAlert()']
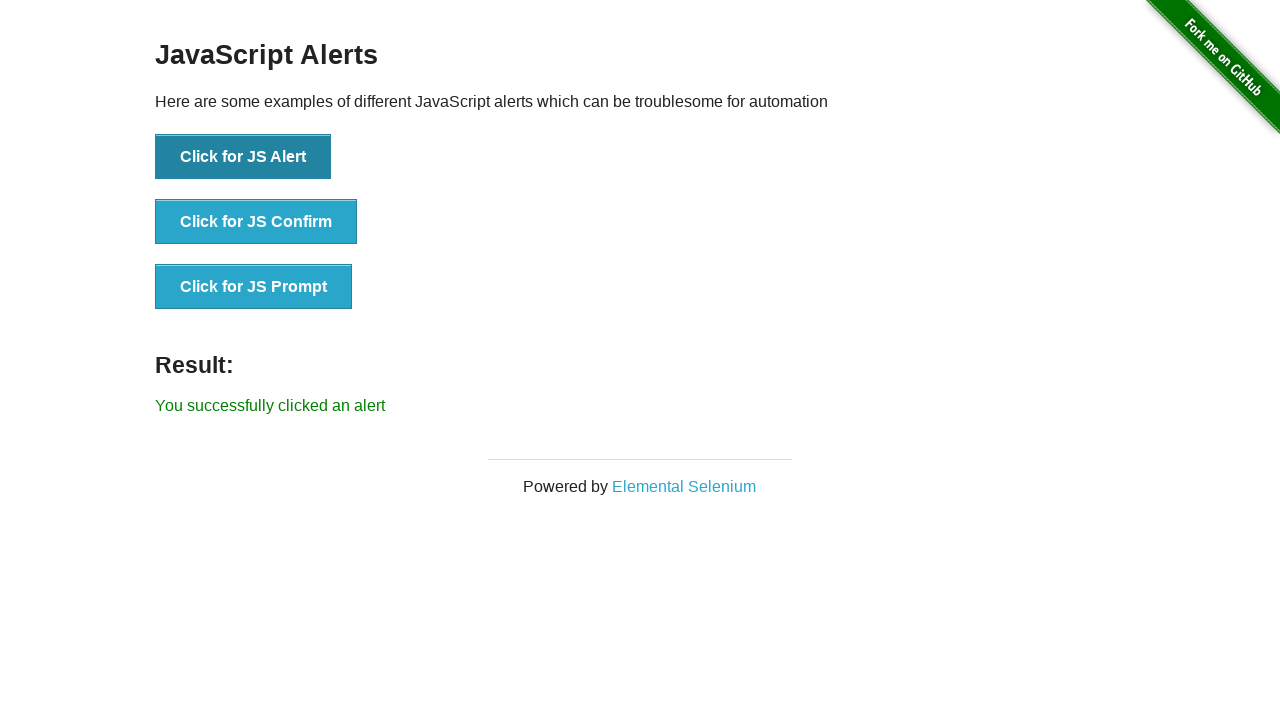

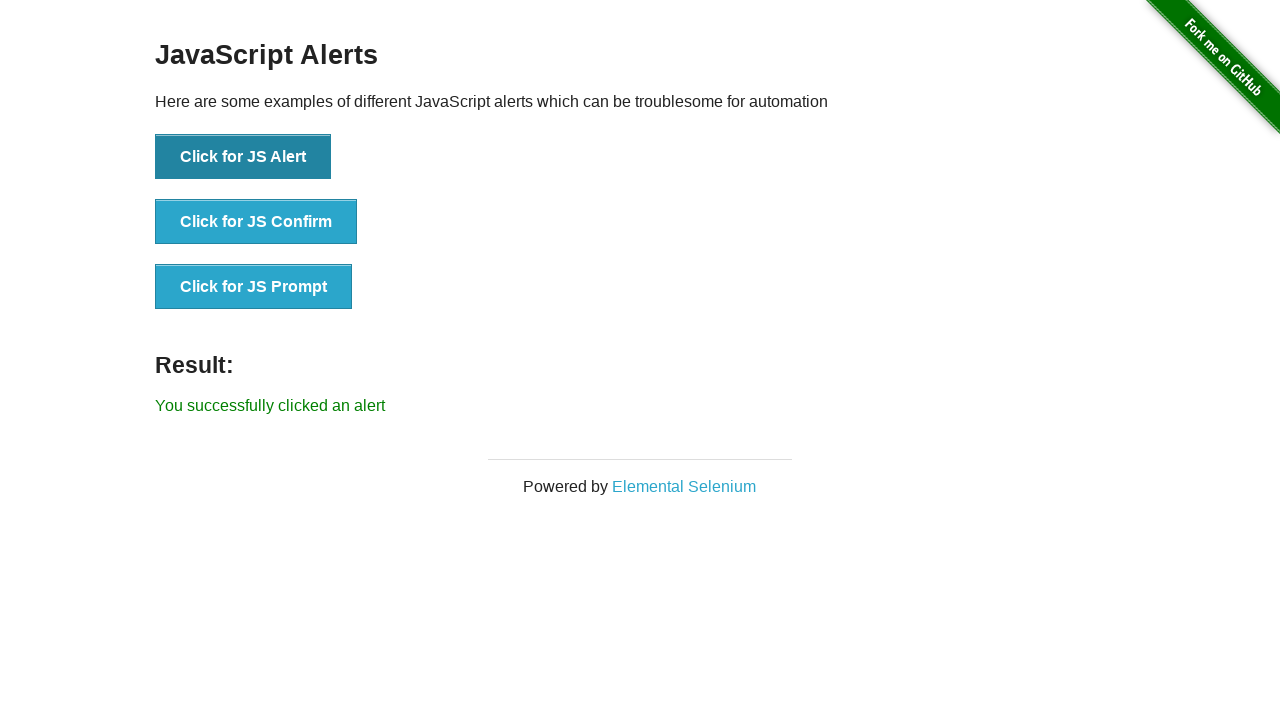